Tests navigation to Redirect Link page by clicking the link and navigating back

Starting URL: https://the-internet.herokuapp.com

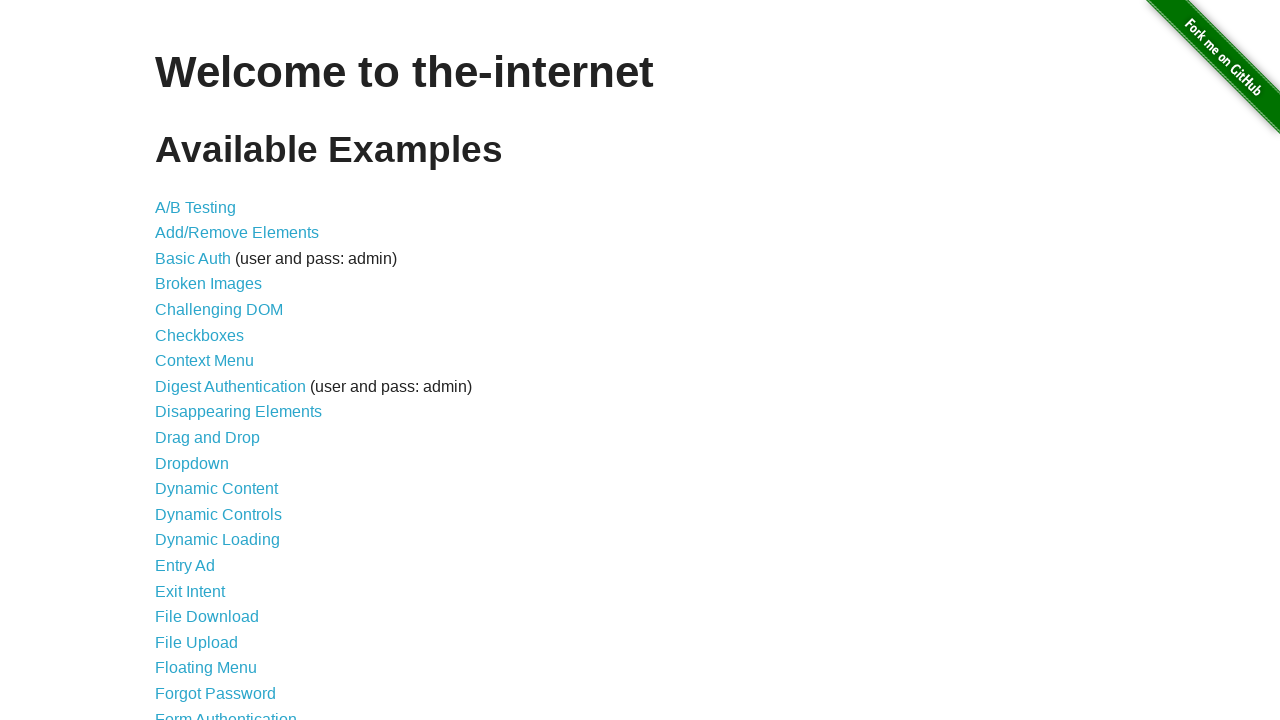

Clicked Redirect Link link at (202, 446) on xpath=//*[@id="content"]/ul/li[36]/a
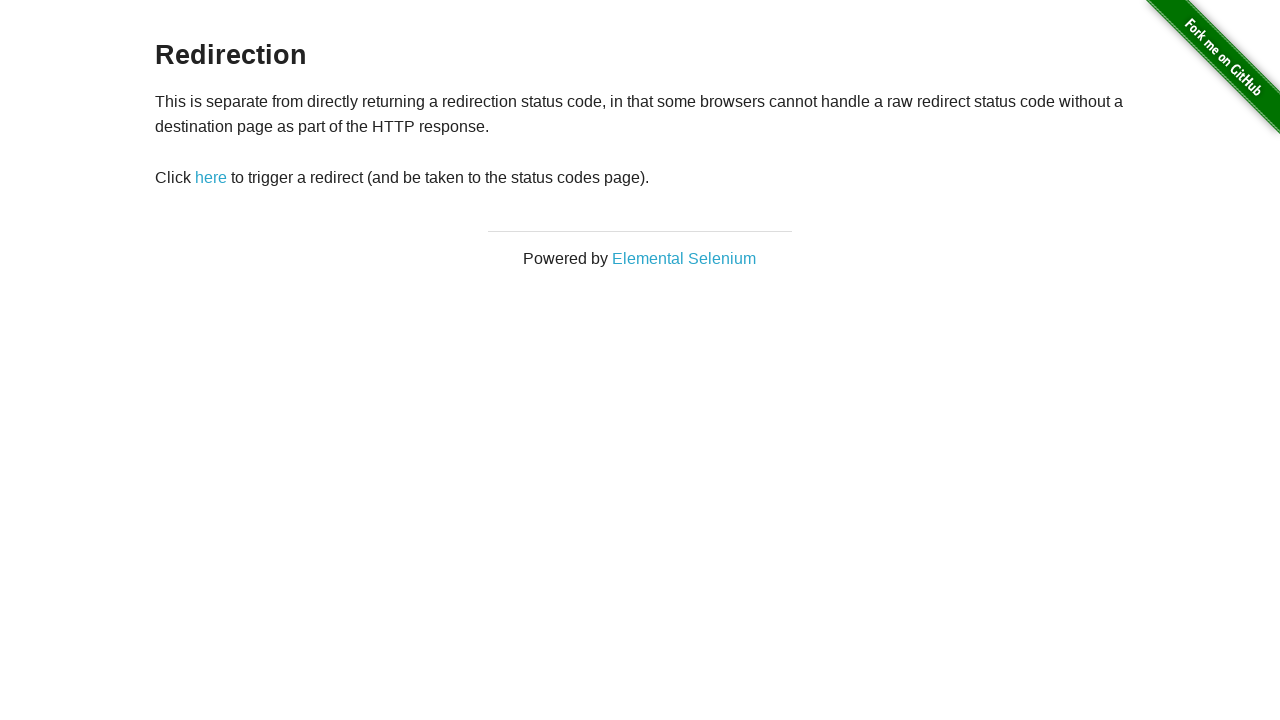

Navigated back to main page
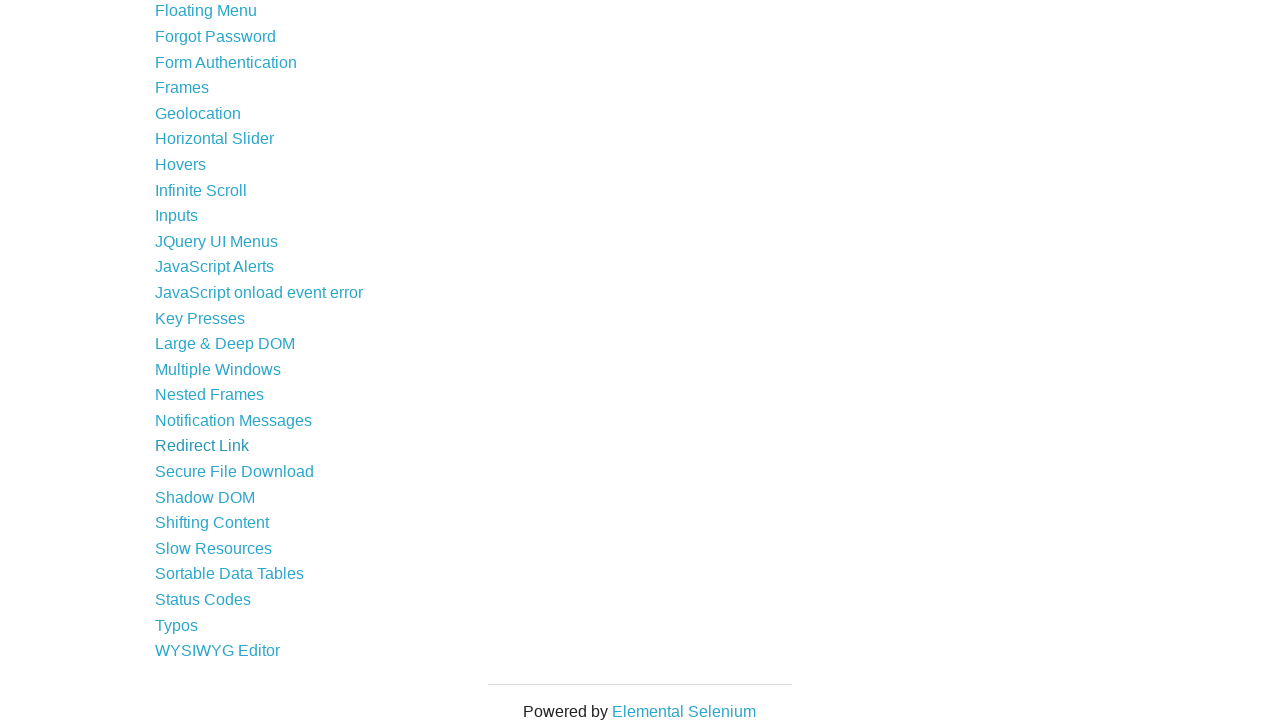

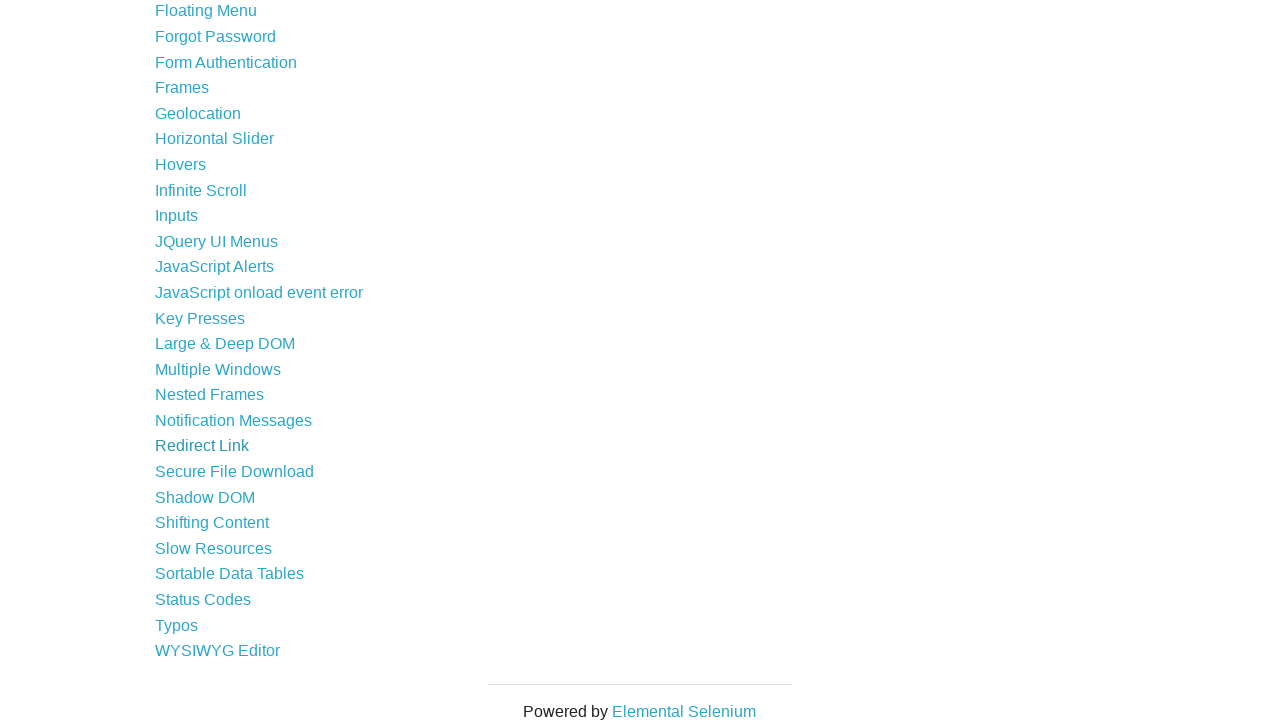